Tests the mentoring schedule flow by navigating to a mentor's profile, clicking the "Request Schedule" button, and verifying that the continue button is disabled when no topic is selected.

Starting URL: https://job-portal-user-dev-skx7zw44dq-et.a.run.app/mentoring

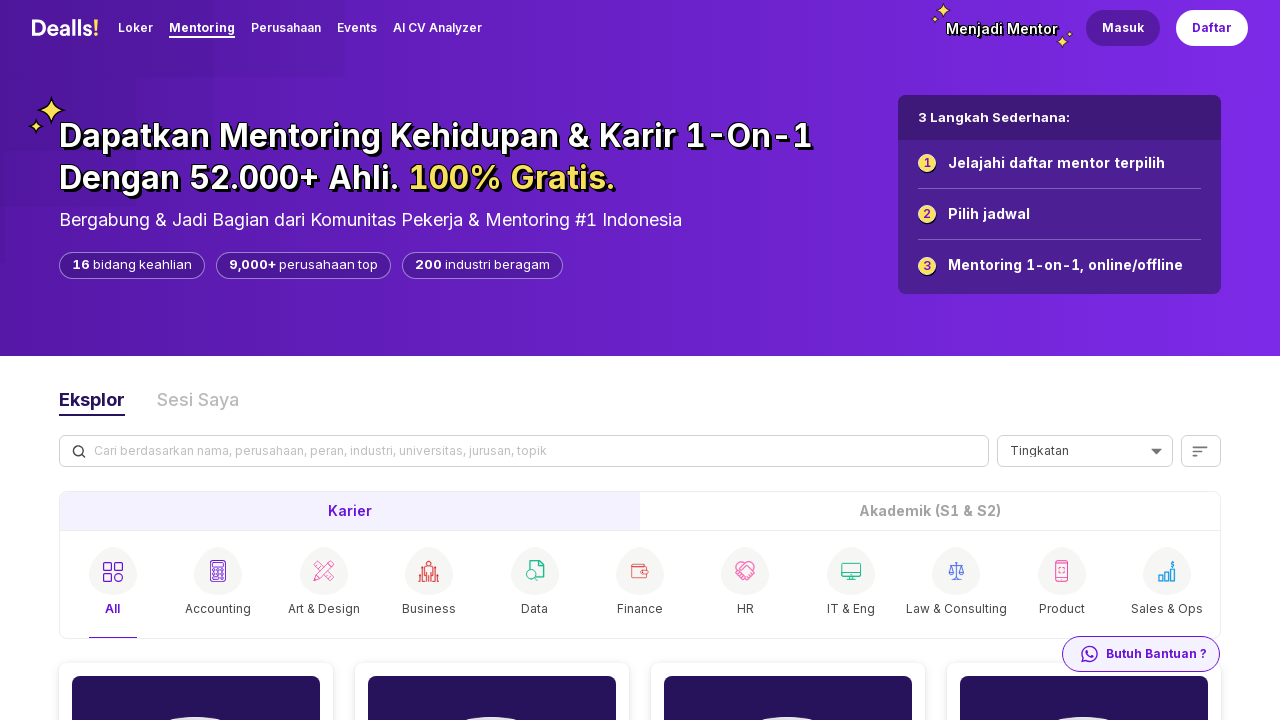

Clicked on mentor image (Cika) at (492, 616) on xpath=//img[@alt='Cika']
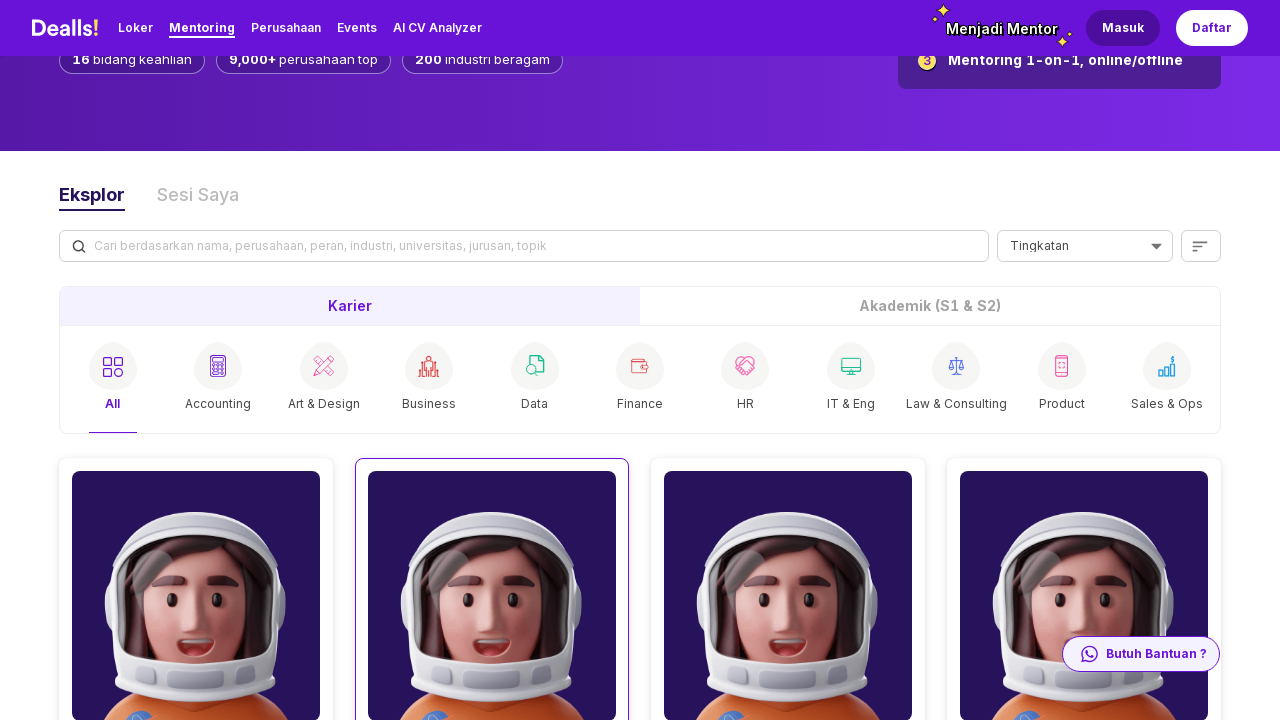

Navigated to mentor's profile page (cika-143)
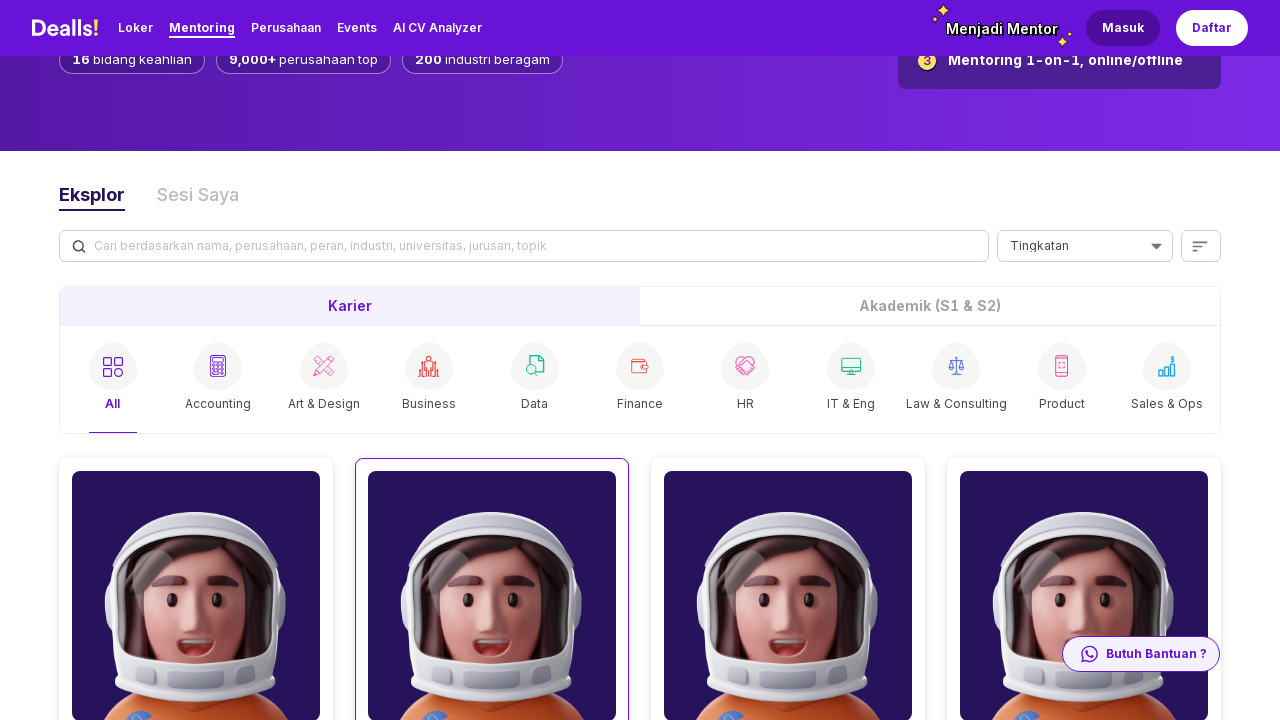

Clicked 'Request Schedule' button at (1057, 360) on xpath=//button[text()='Ajukan Jadwal']
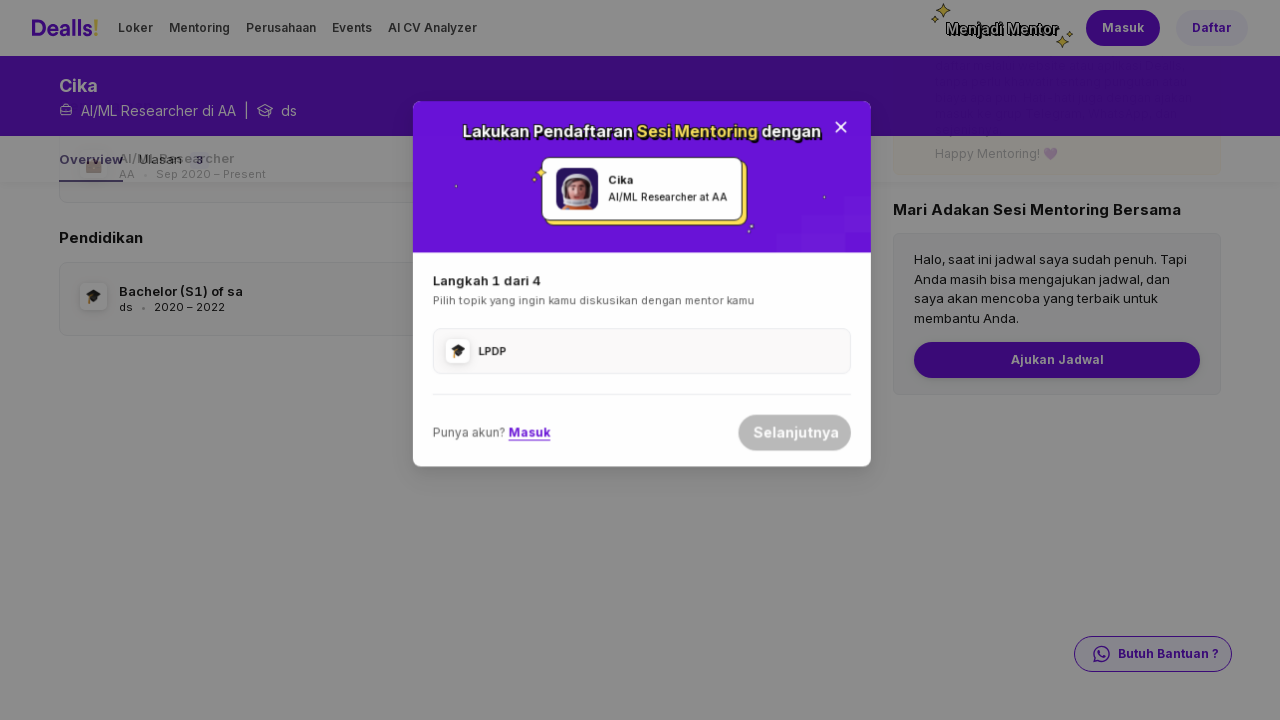

Located the continue/next button
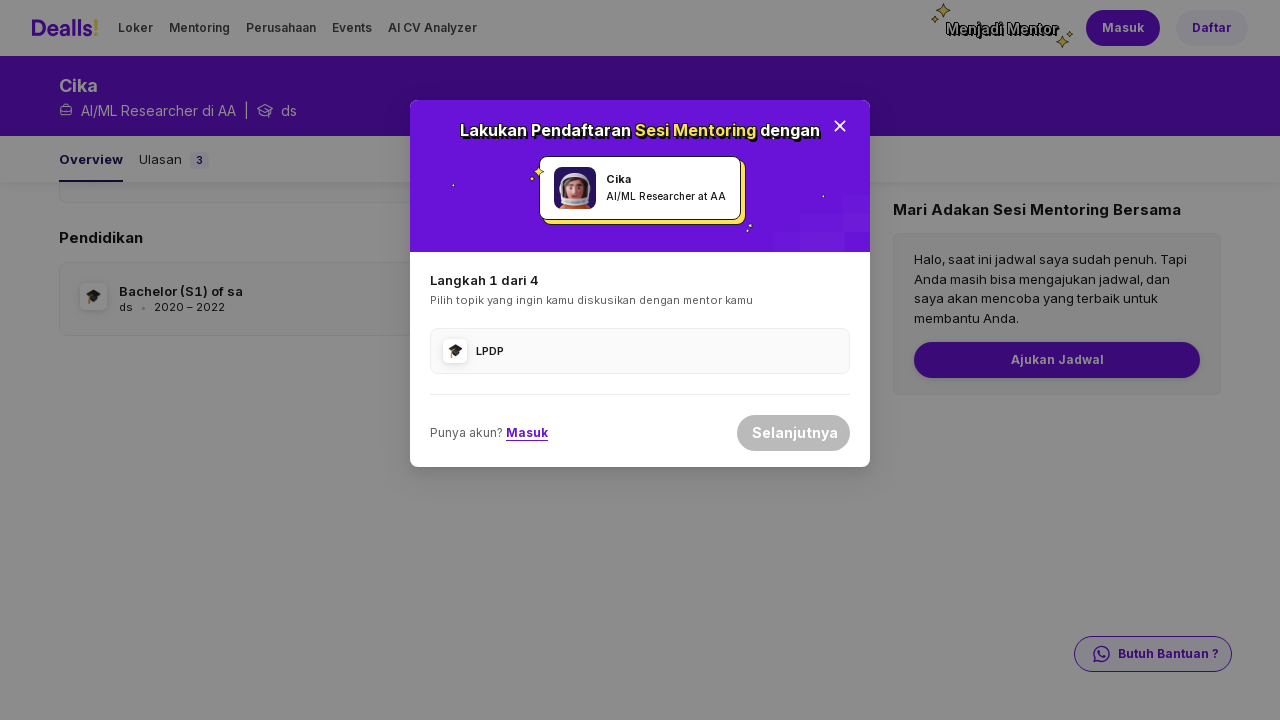

Verified that continue button is disabled when no topic is selected
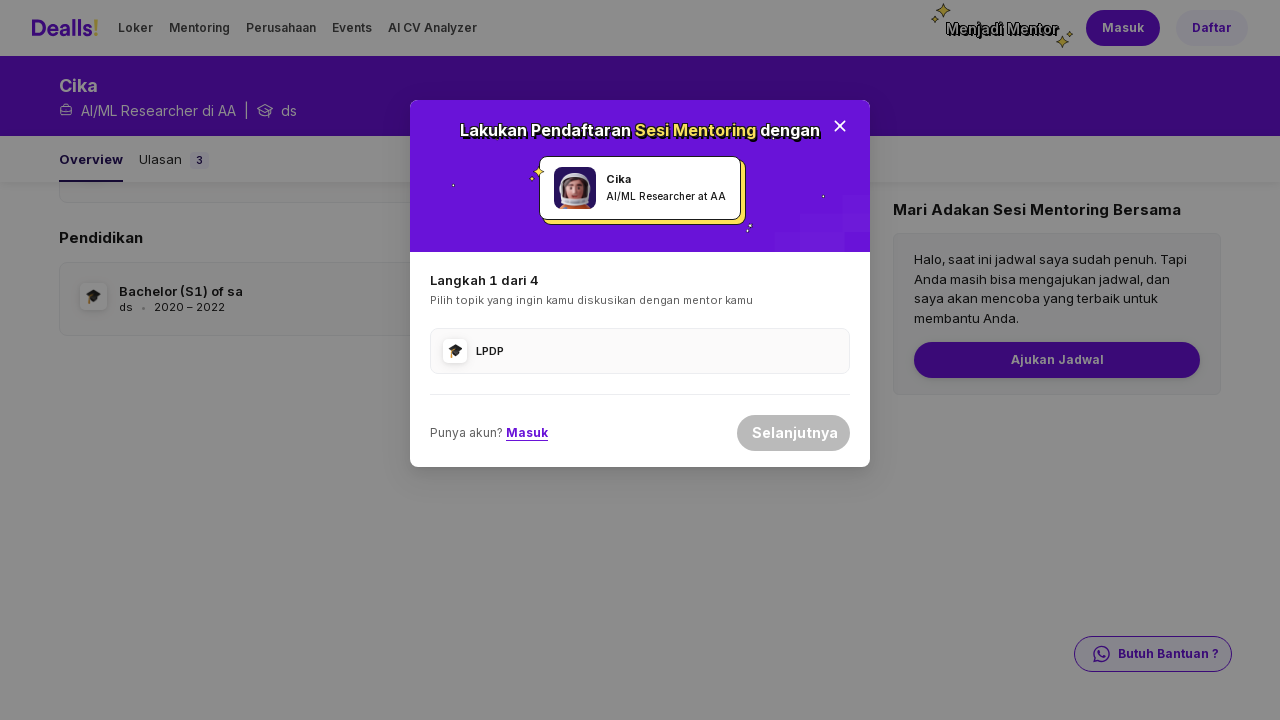

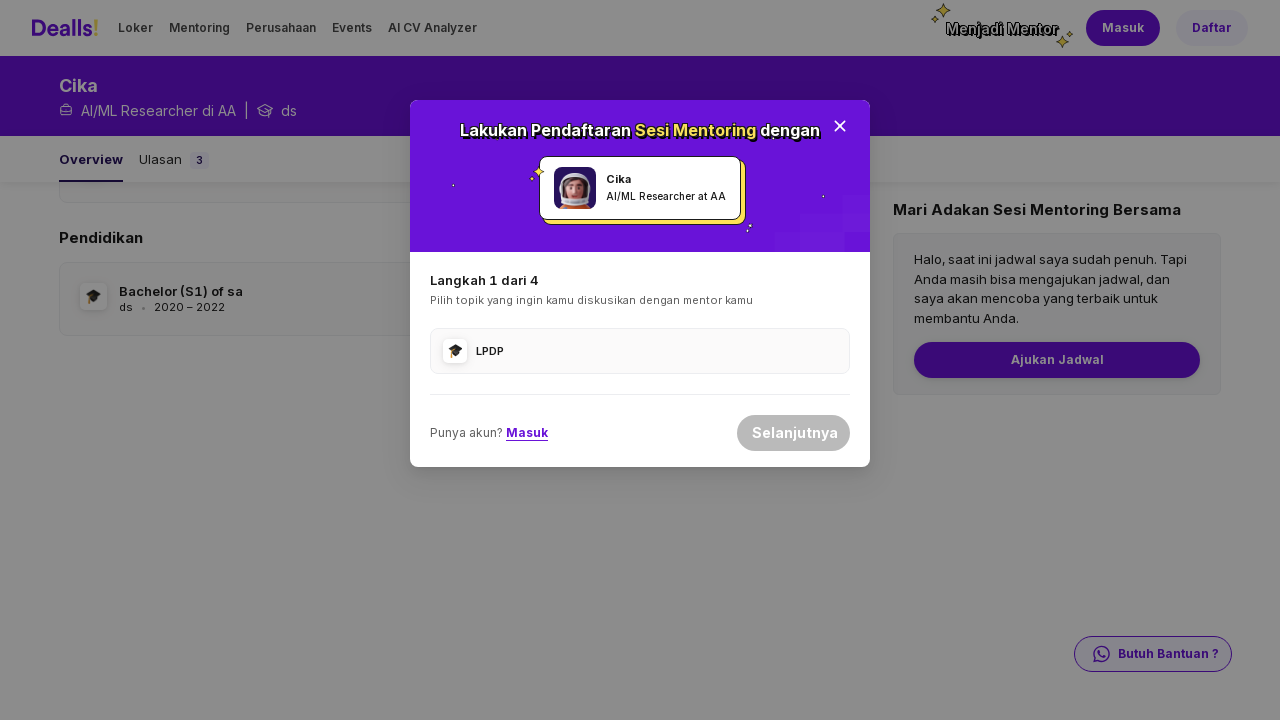